Tests a web form by entering text into a text box, submitting the form, and verifying the success message is displayed

Starting URL: https://www.selenium.dev/selenium/web/web-form.html

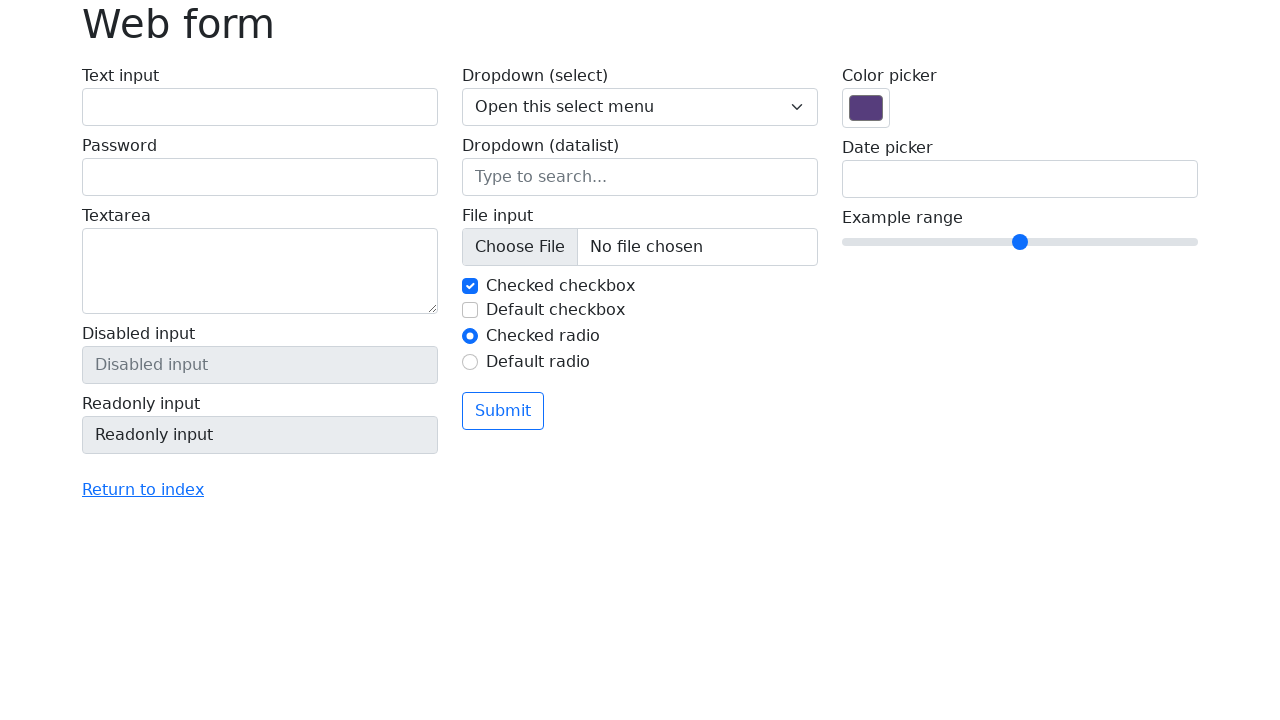

Filled text box with 'Selenium' on input[name='my-text']
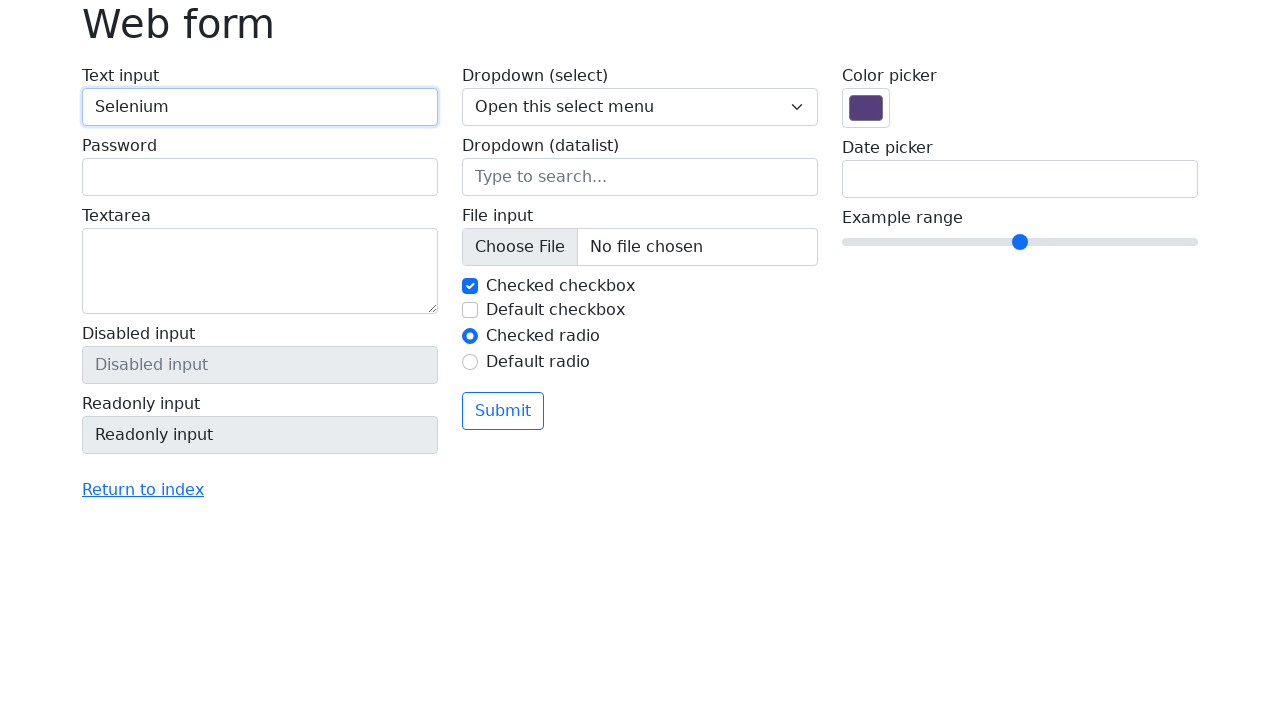

Clicked submit button at (503, 411) on .btn
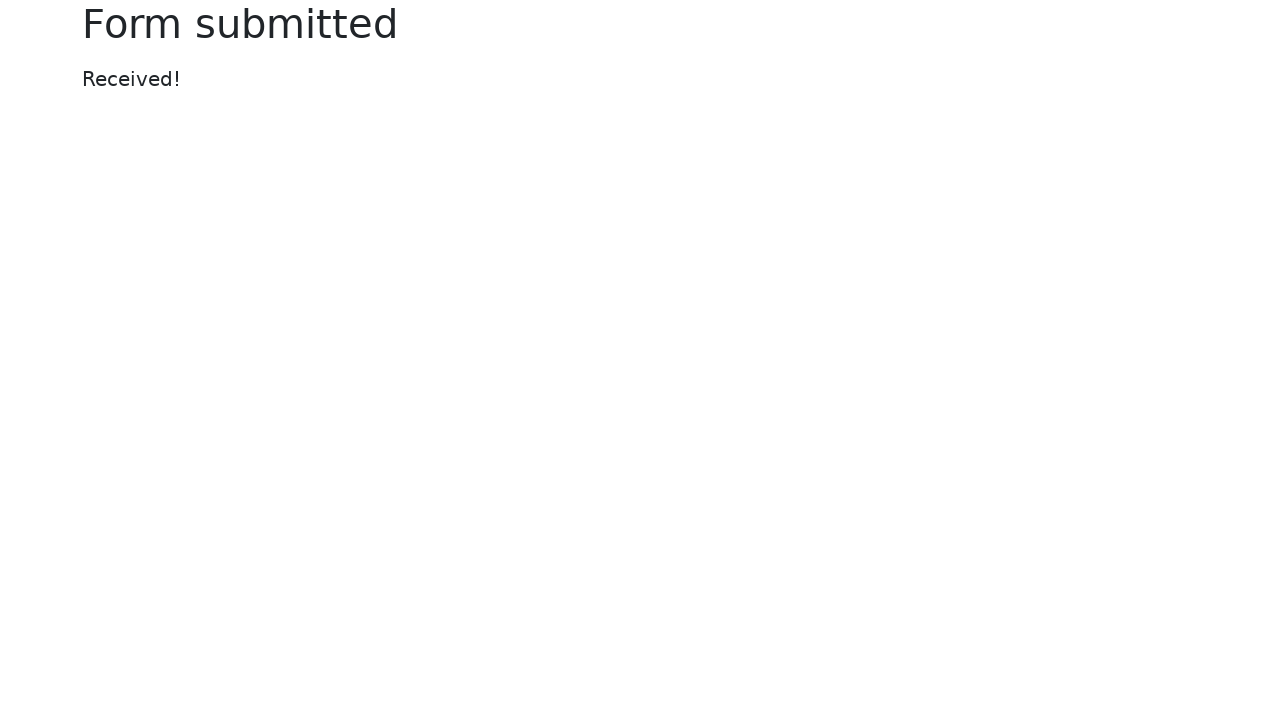

Success message appeared
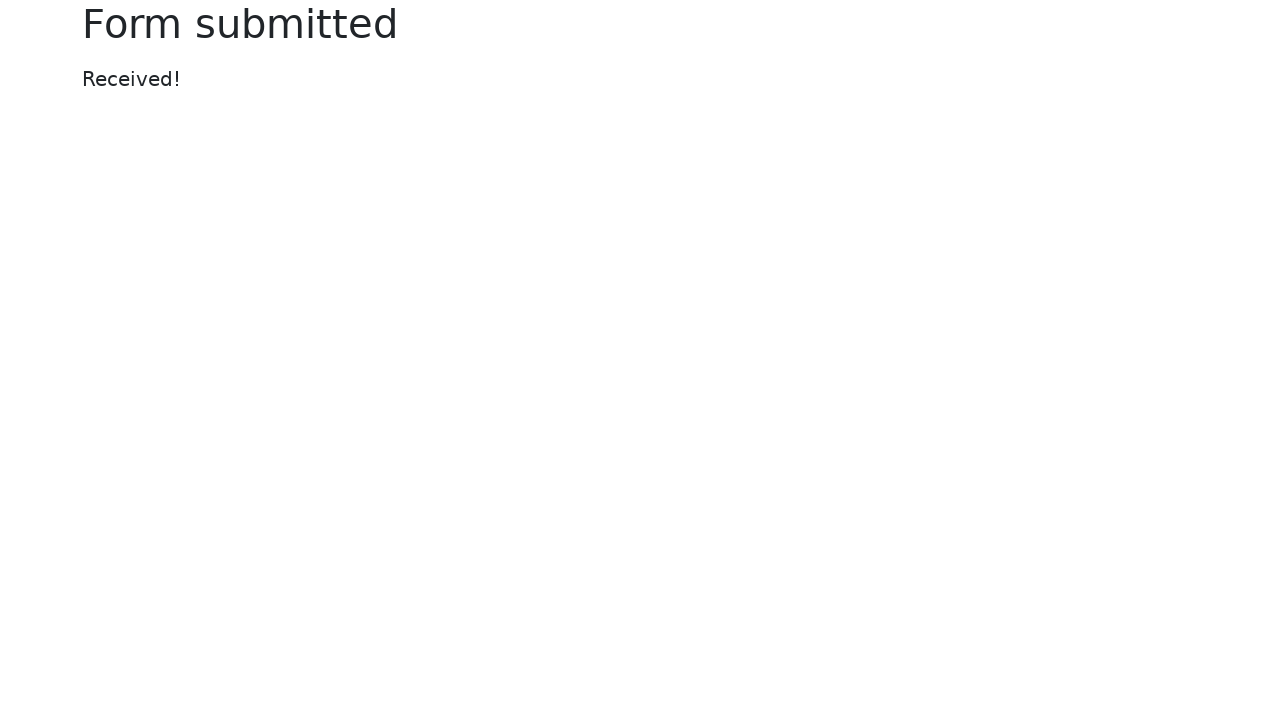

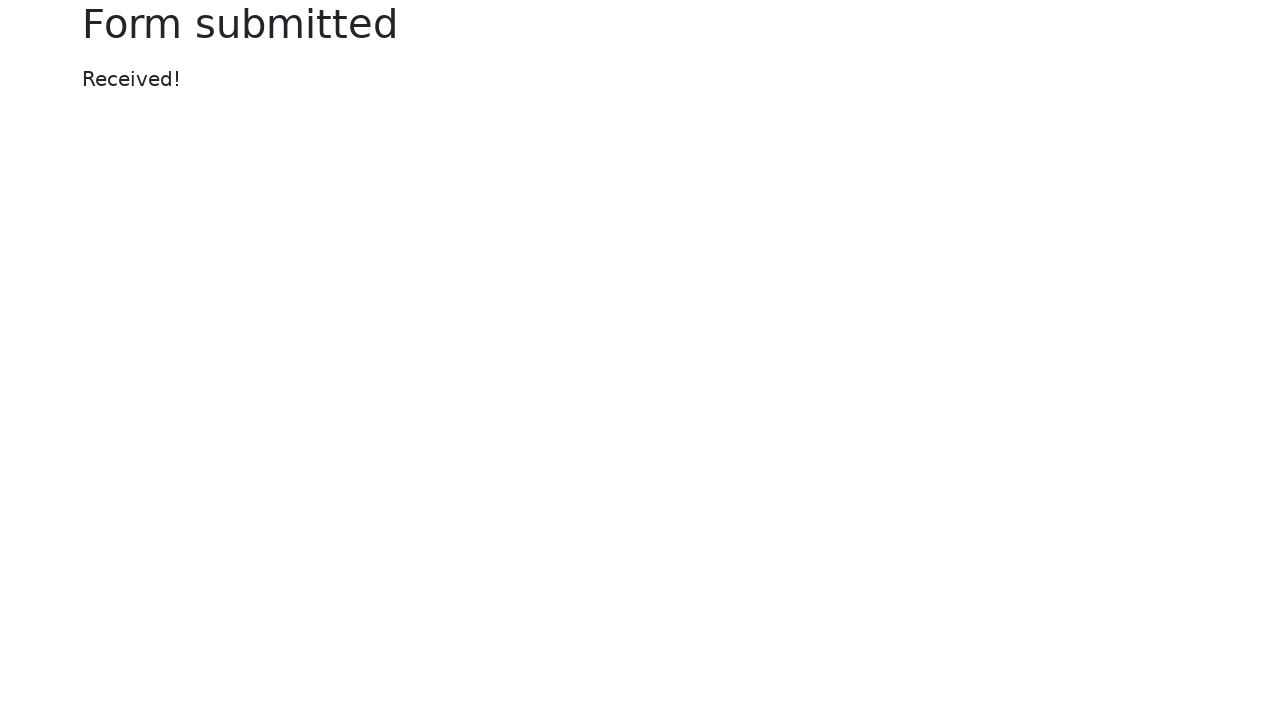